Tests infinite scroll functionality by scrolling down the page 10 times to load paragraphs dynamically

Starting URL: https://the-internet.herokuapp.com/infinite_scroll

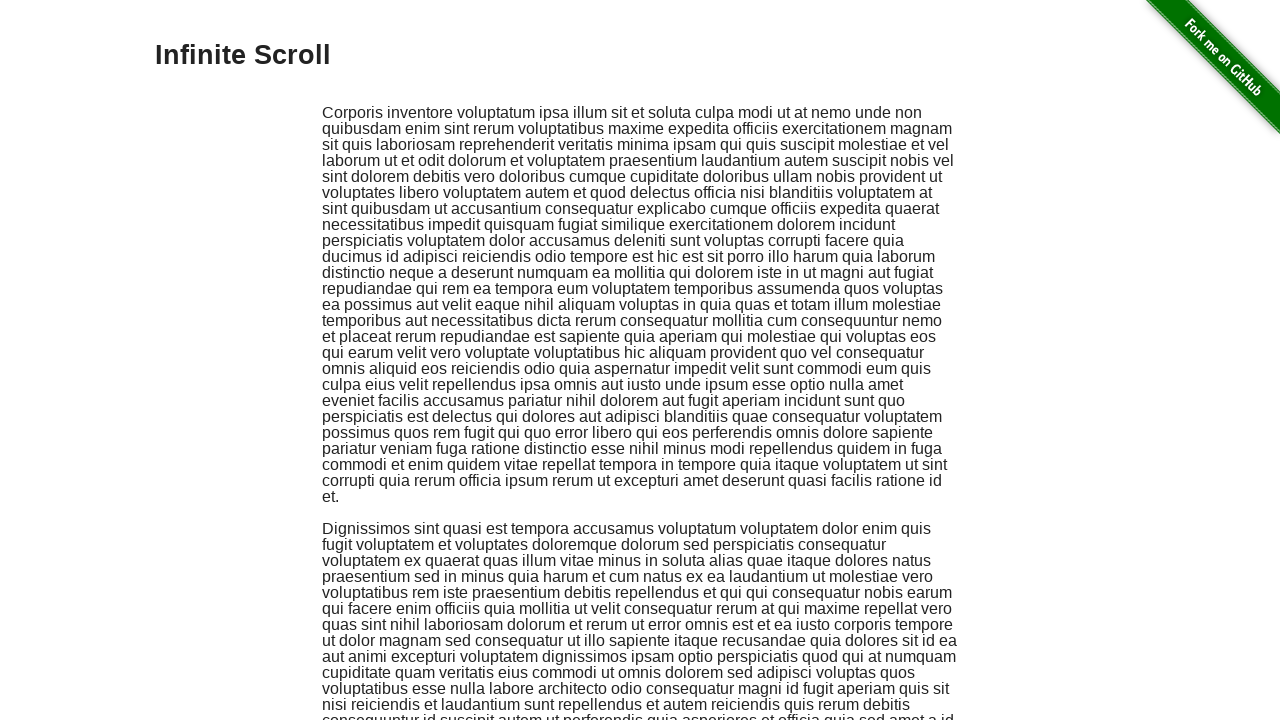

Navigated to infinite scroll test page
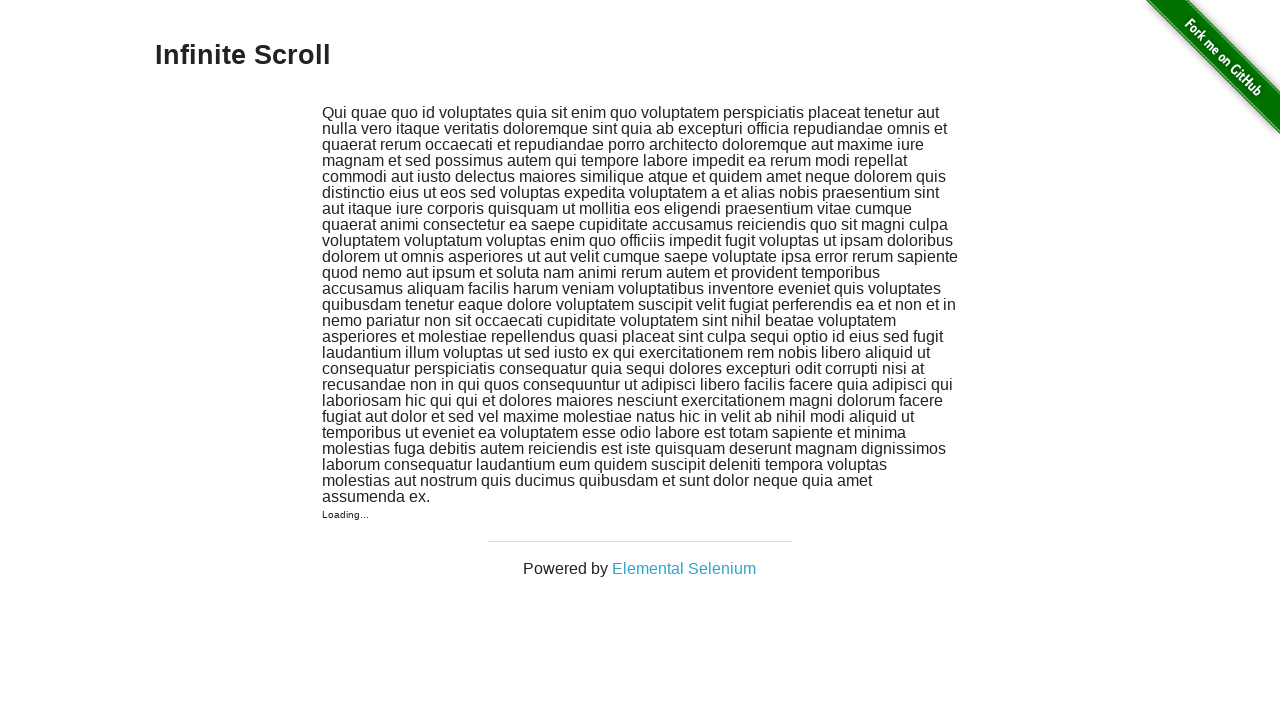

Scrolled to bottom of page to trigger dynamic loading (iteration 1)
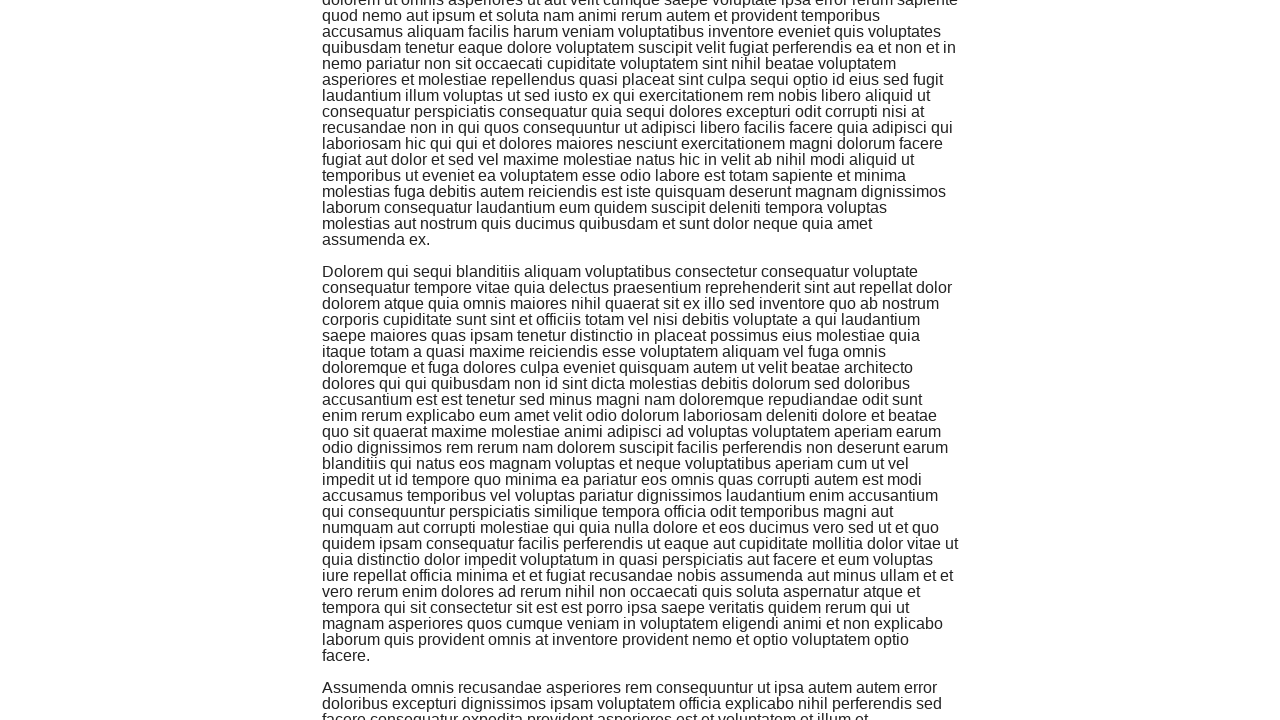

Waited 1 second for content to load (iteration 1)
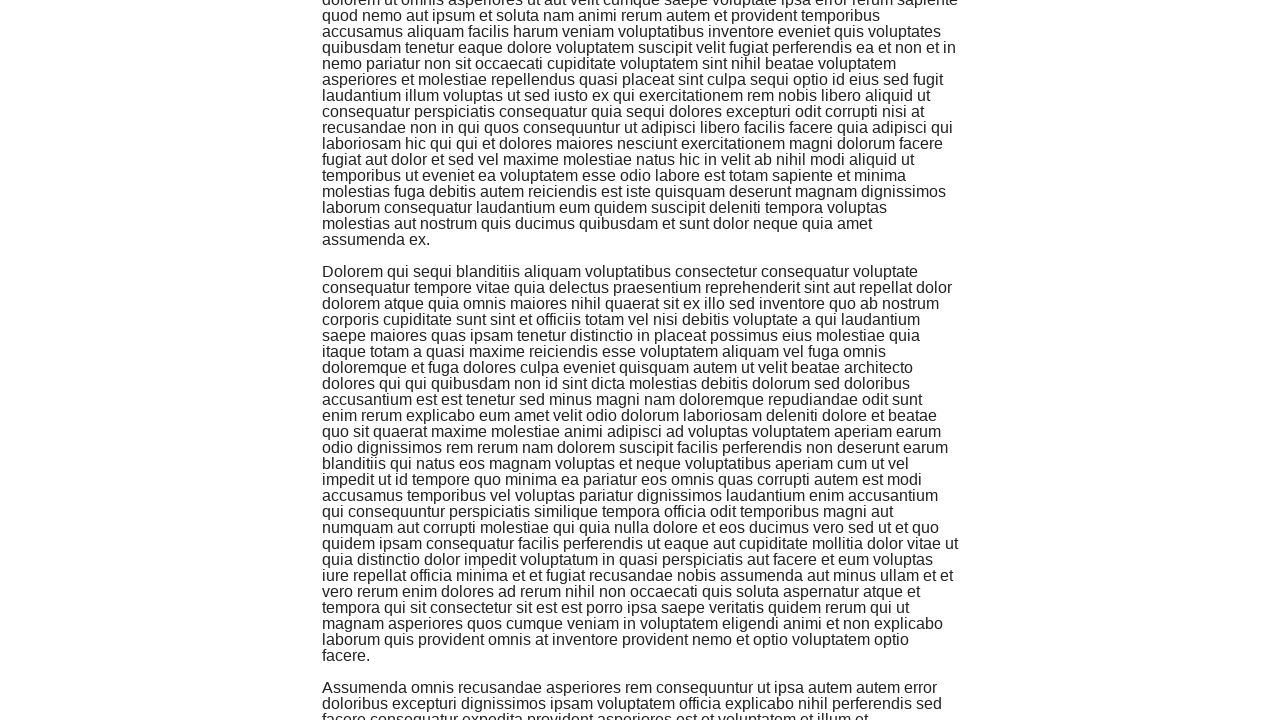

Paragraph 1 loaded and visible
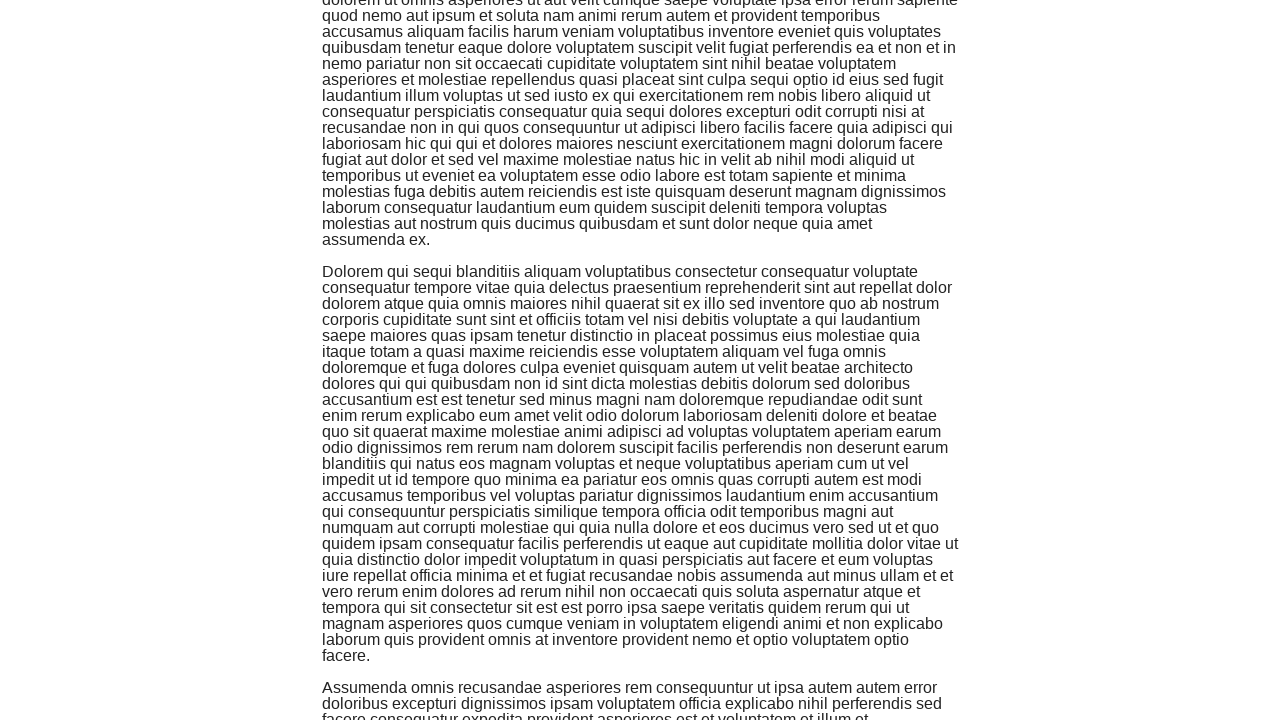

Scrolled to bottom of page to trigger dynamic loading (iteration 2)
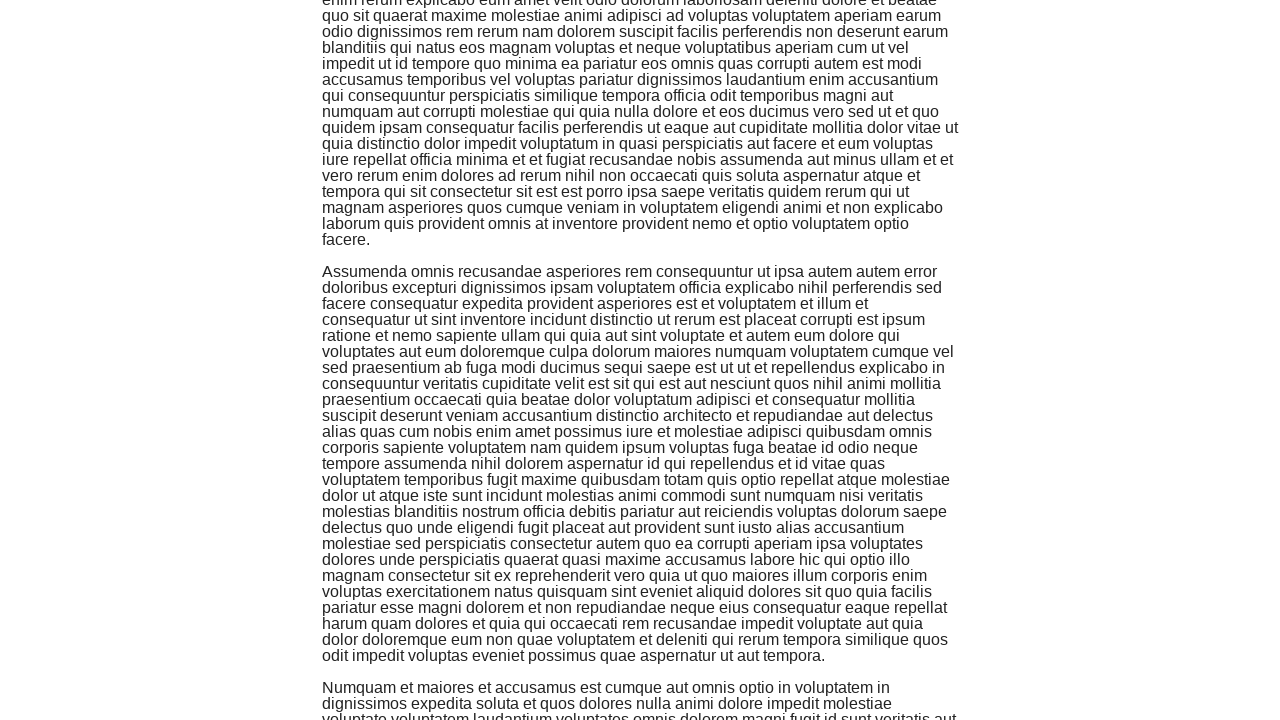

Waited 1 second for content to load (iteration 2)
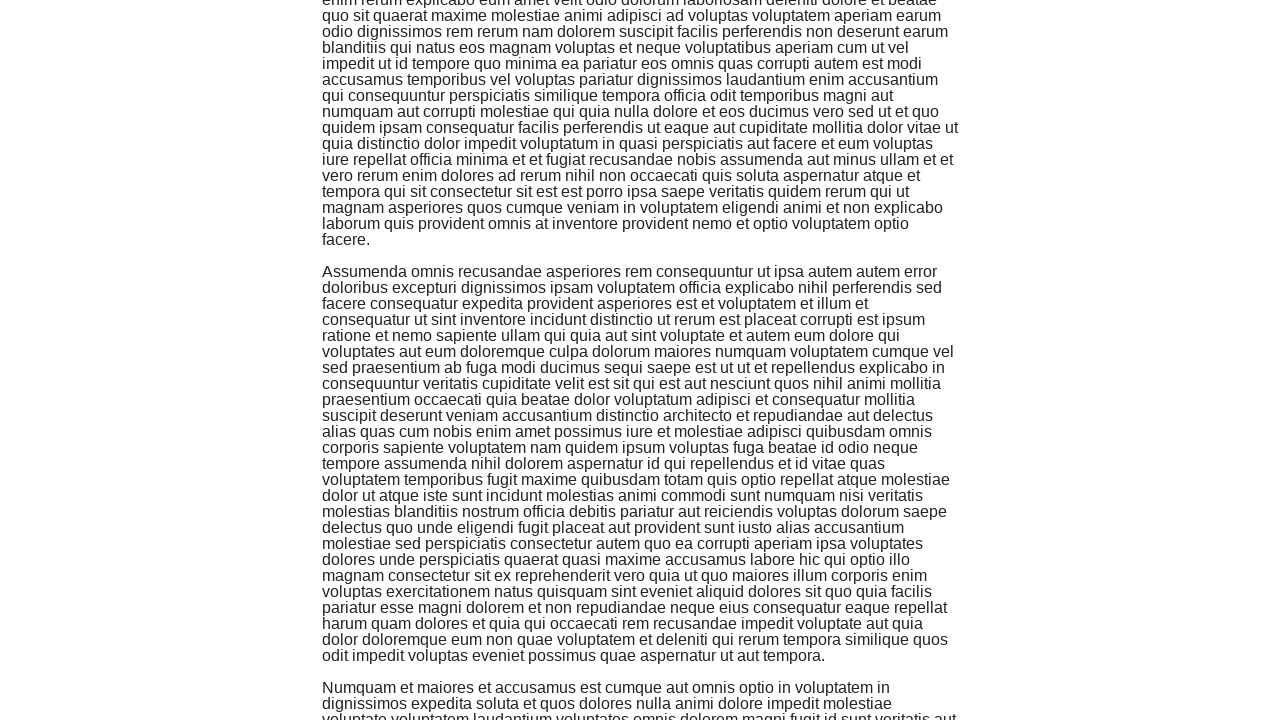

Paragraph 2 loaded and visible
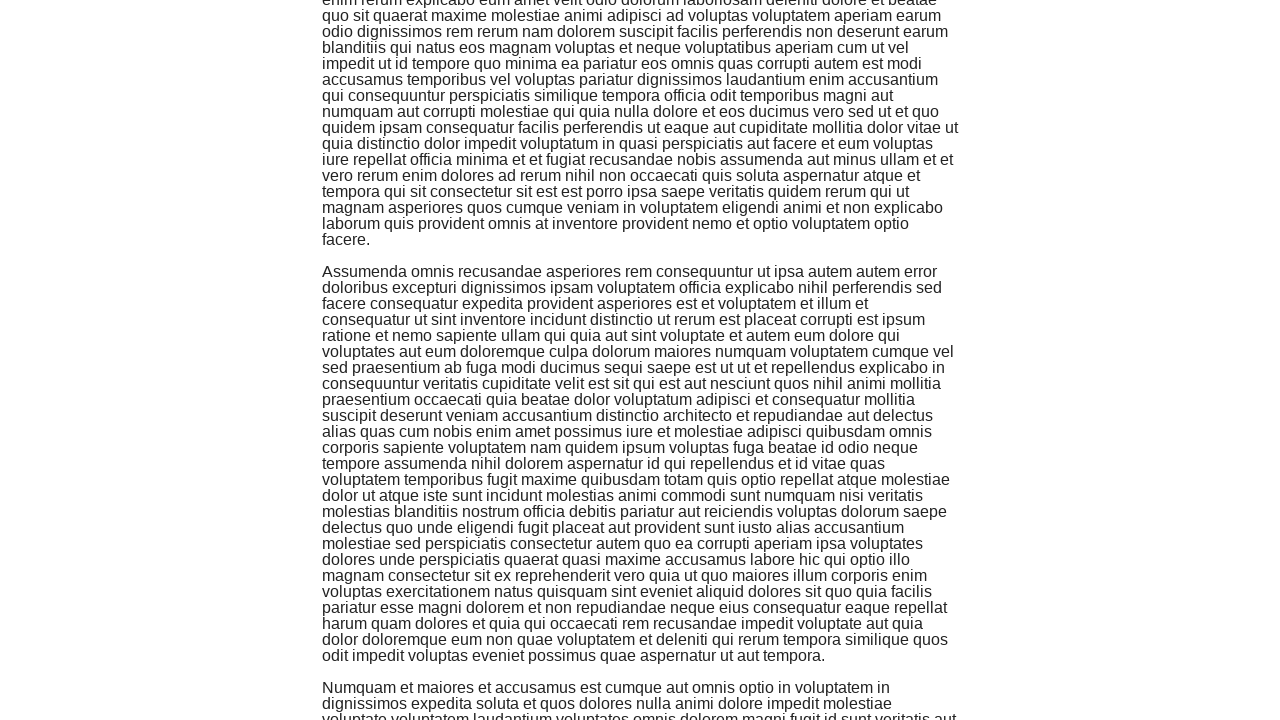

Scrolled to bottom of page to trigger dynamic loading (iteration 3)
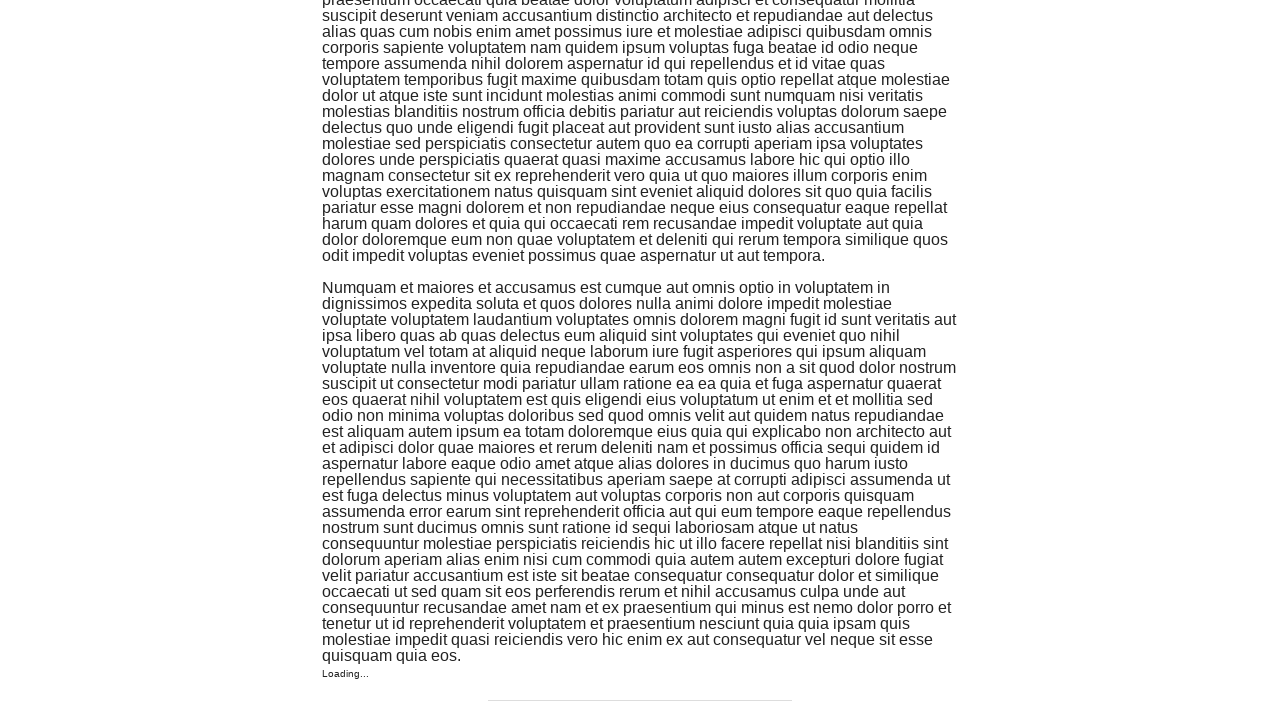

Waited 1 second for content to load (iteration 3)
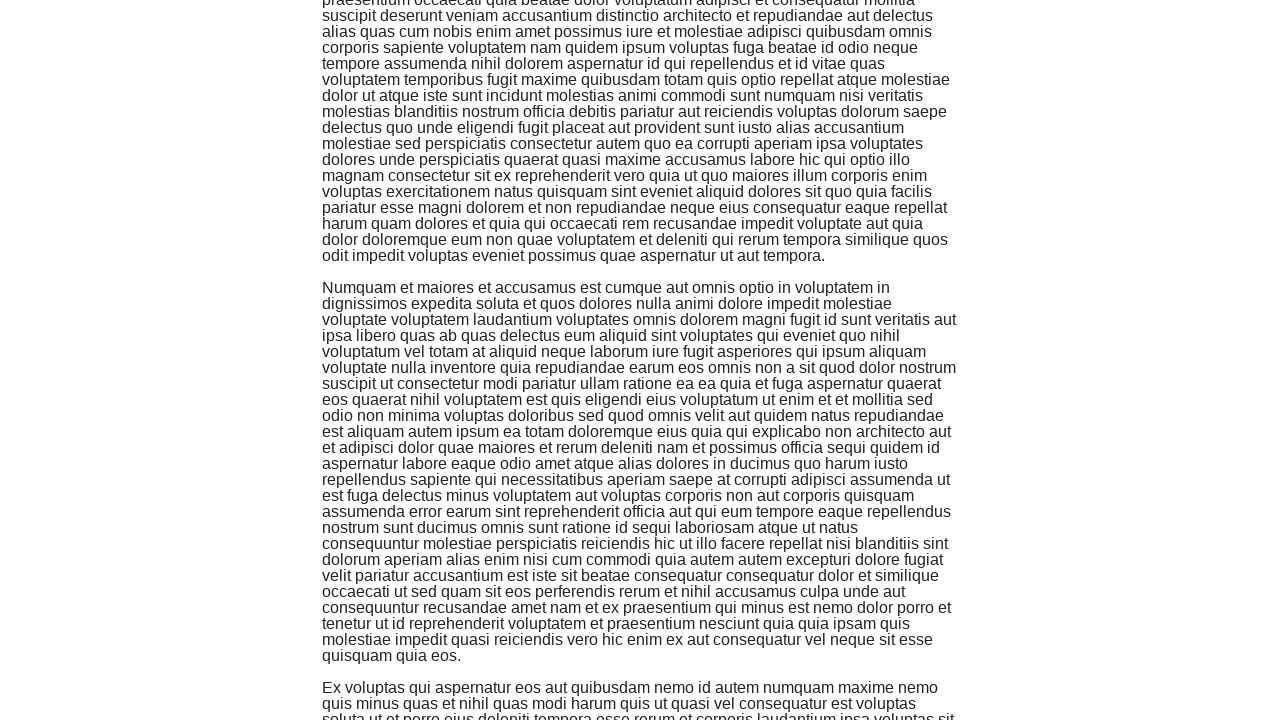

Paragraph 3 loaded and visible
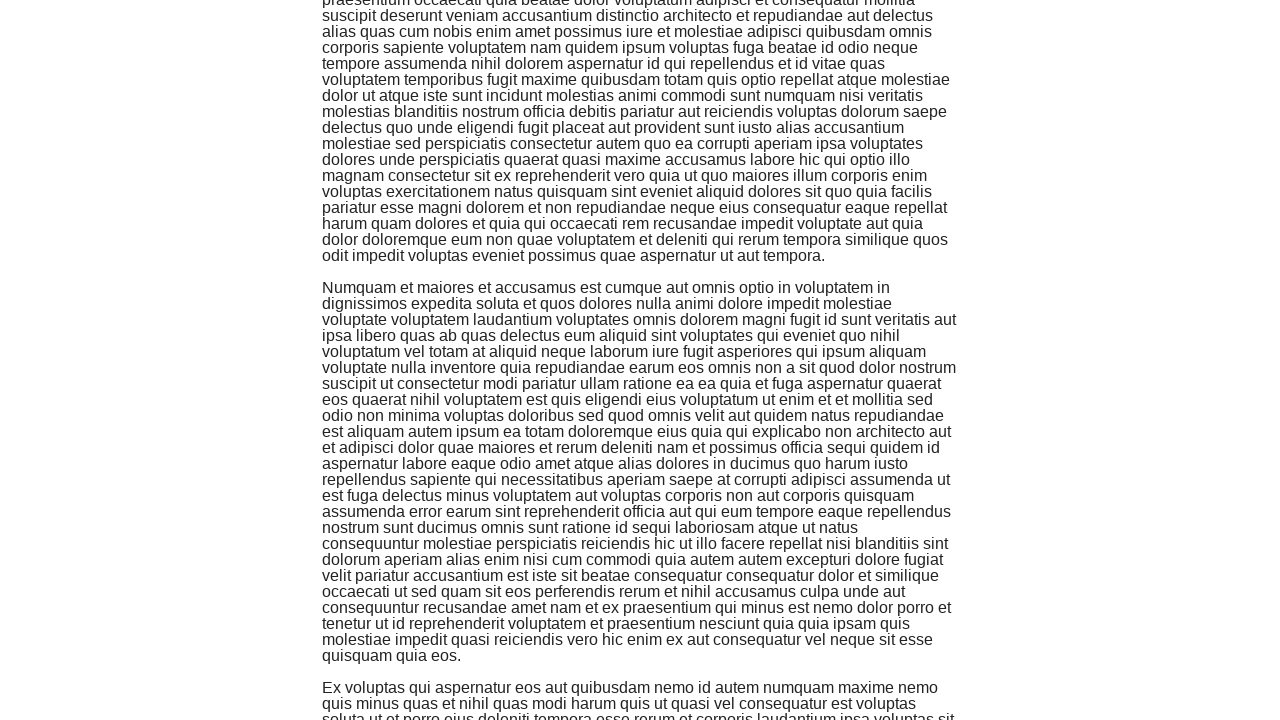

Scrolled to bottom of page to trigger dynamic loading (iteration 4)
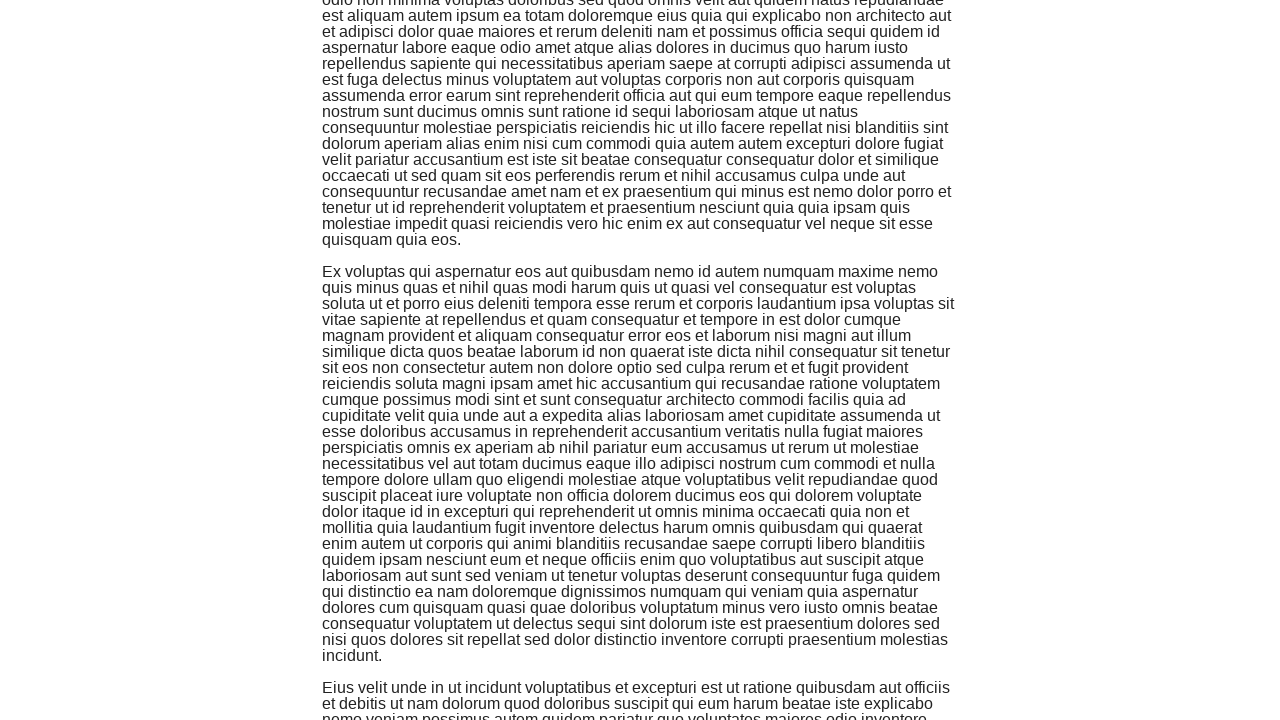

Waited 1 second for content to load (iteration 4)
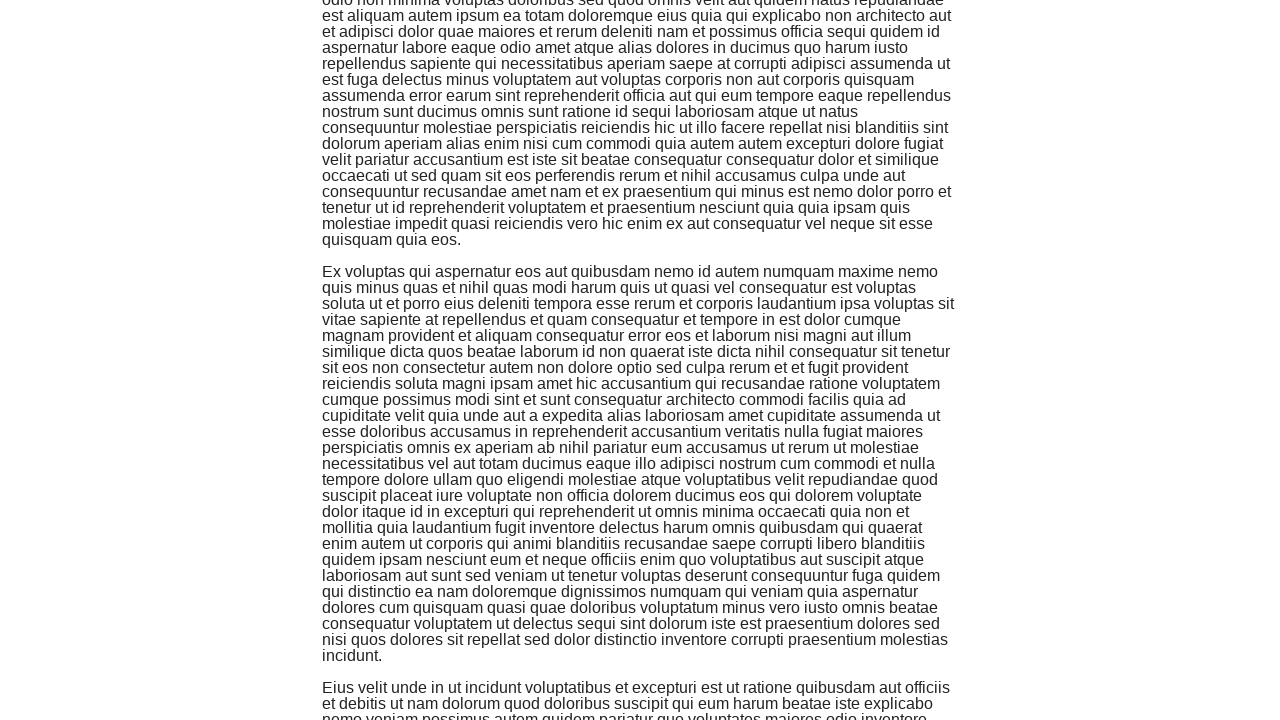

Paragraph 4 loaded and visible
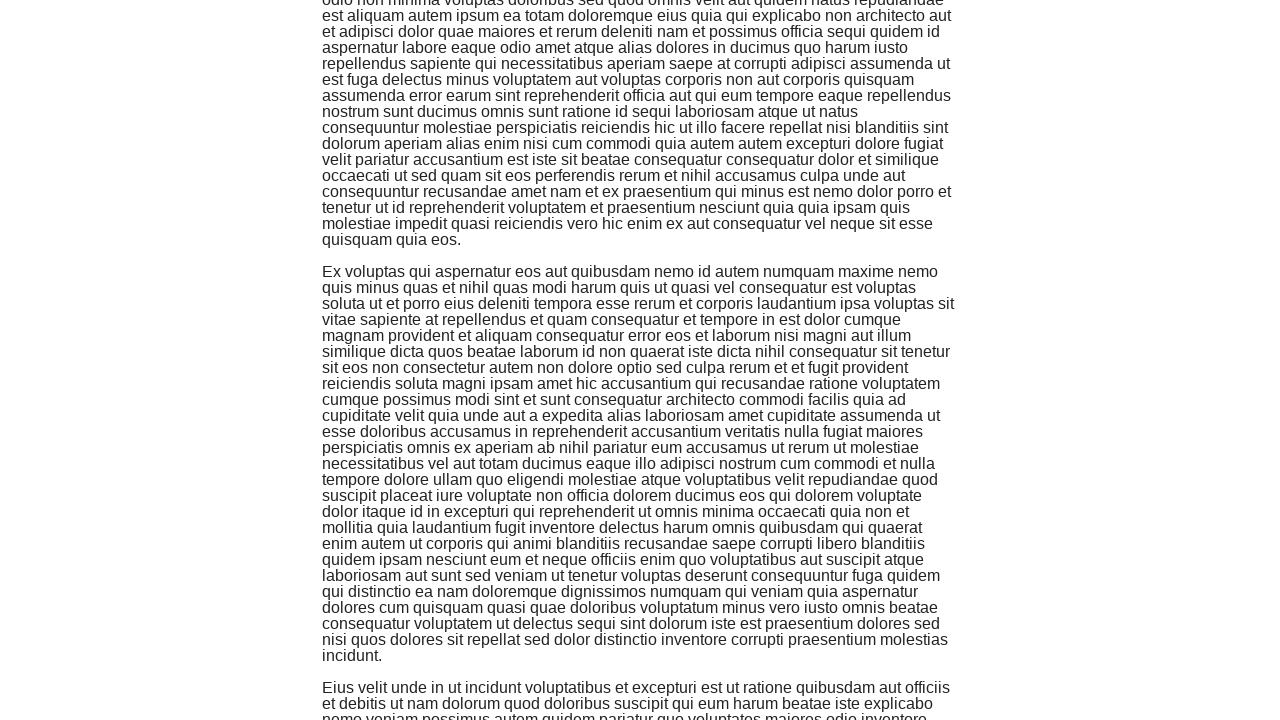

Scrolled to bottom of page to trigger dynamic loading (iteration 5)
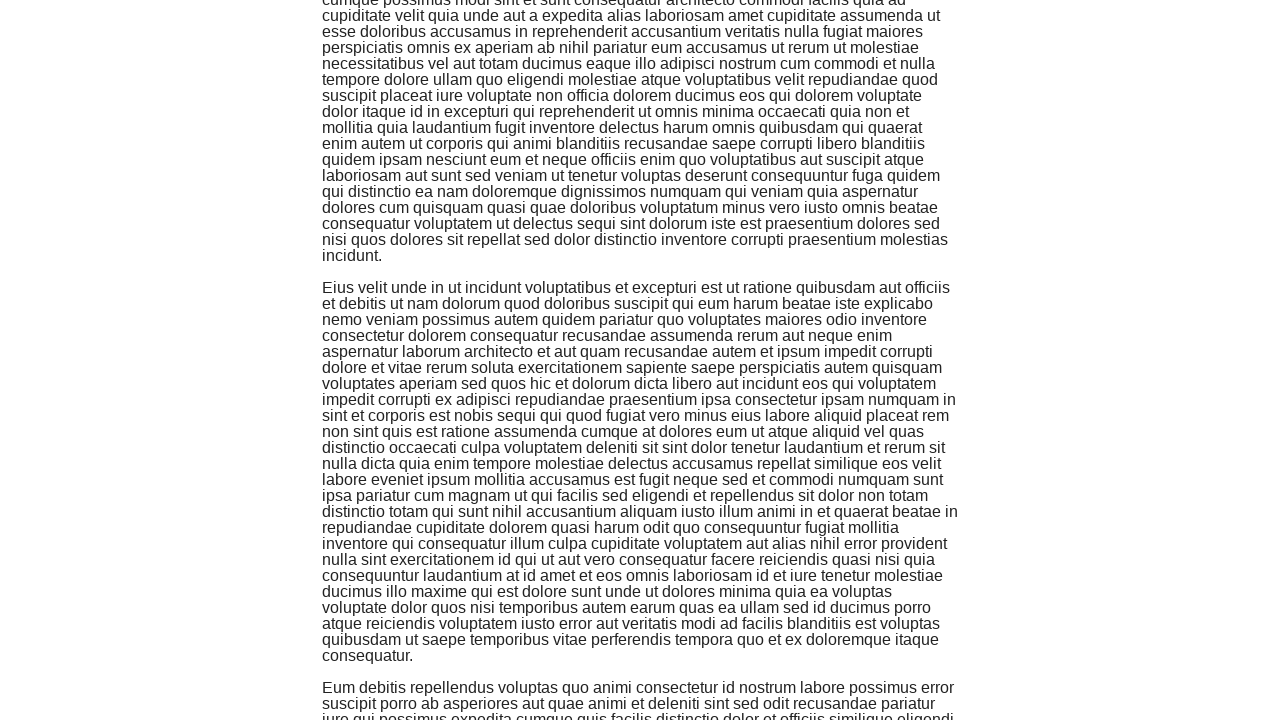

Waited 1 second for content to load (iteration 5)
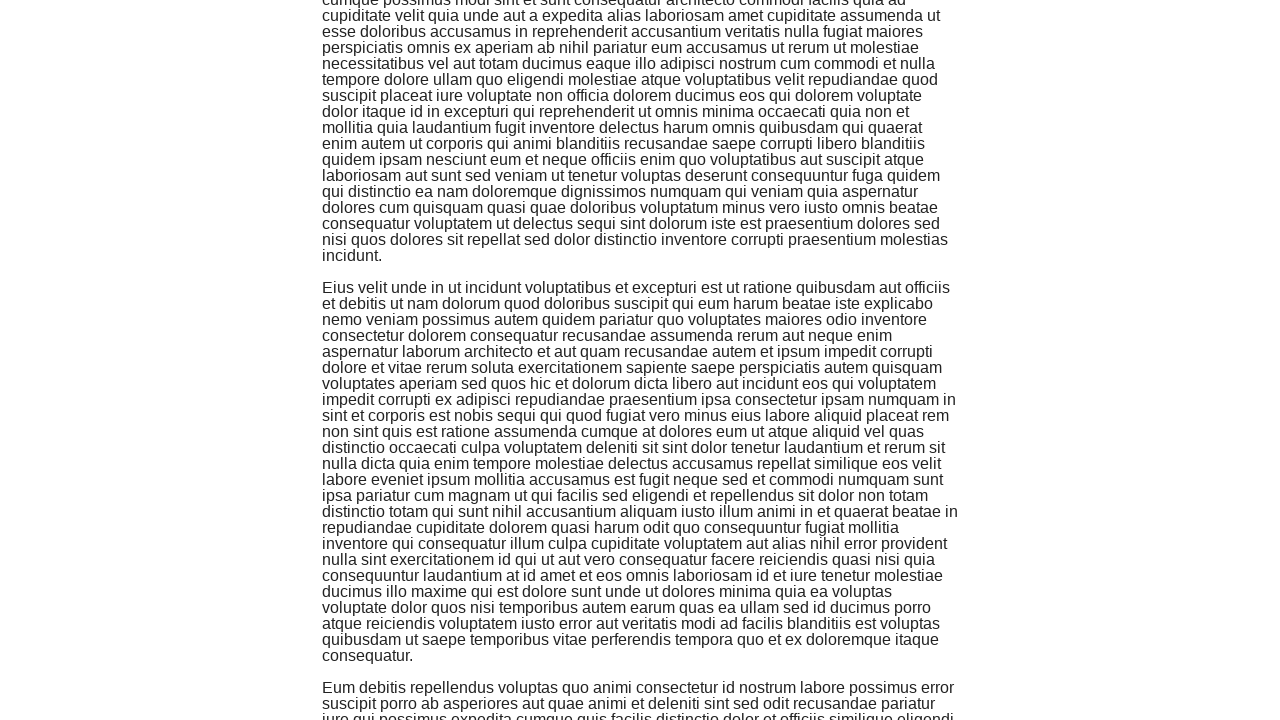

Paragraph 5 loaded and visible
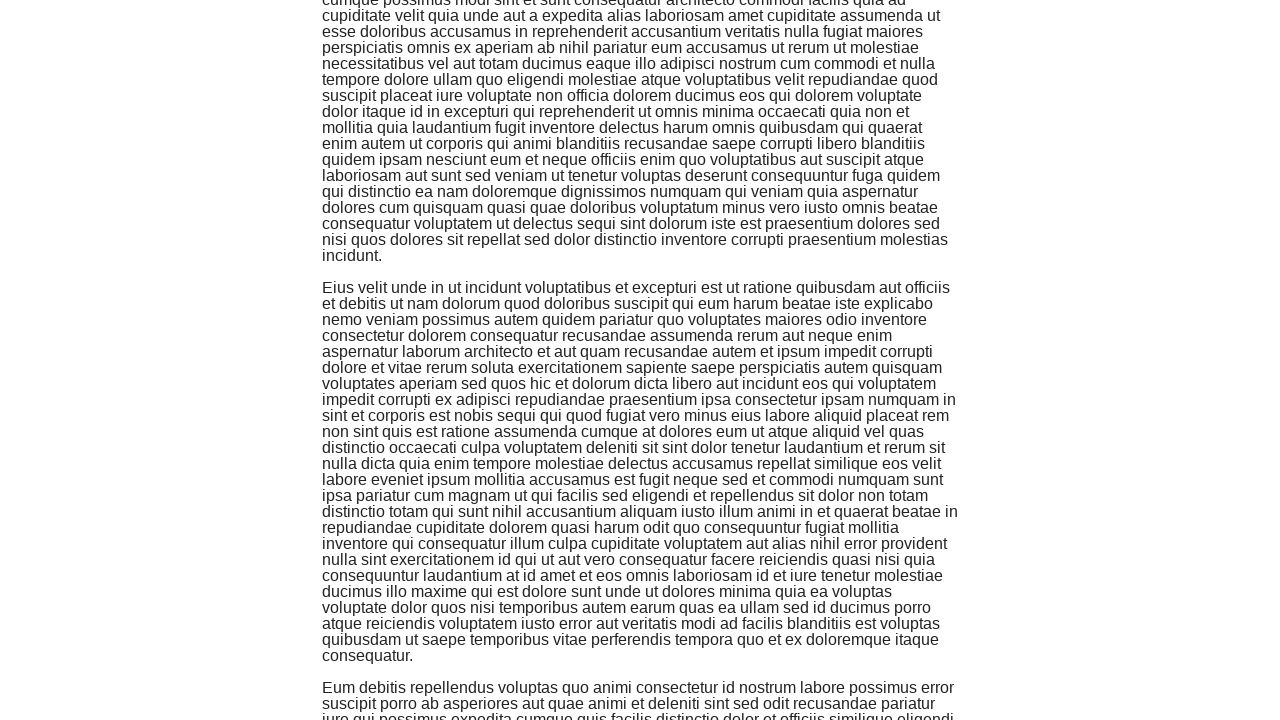

Scrolled to bottom of page to trigger dynamic loading (iteration 6)
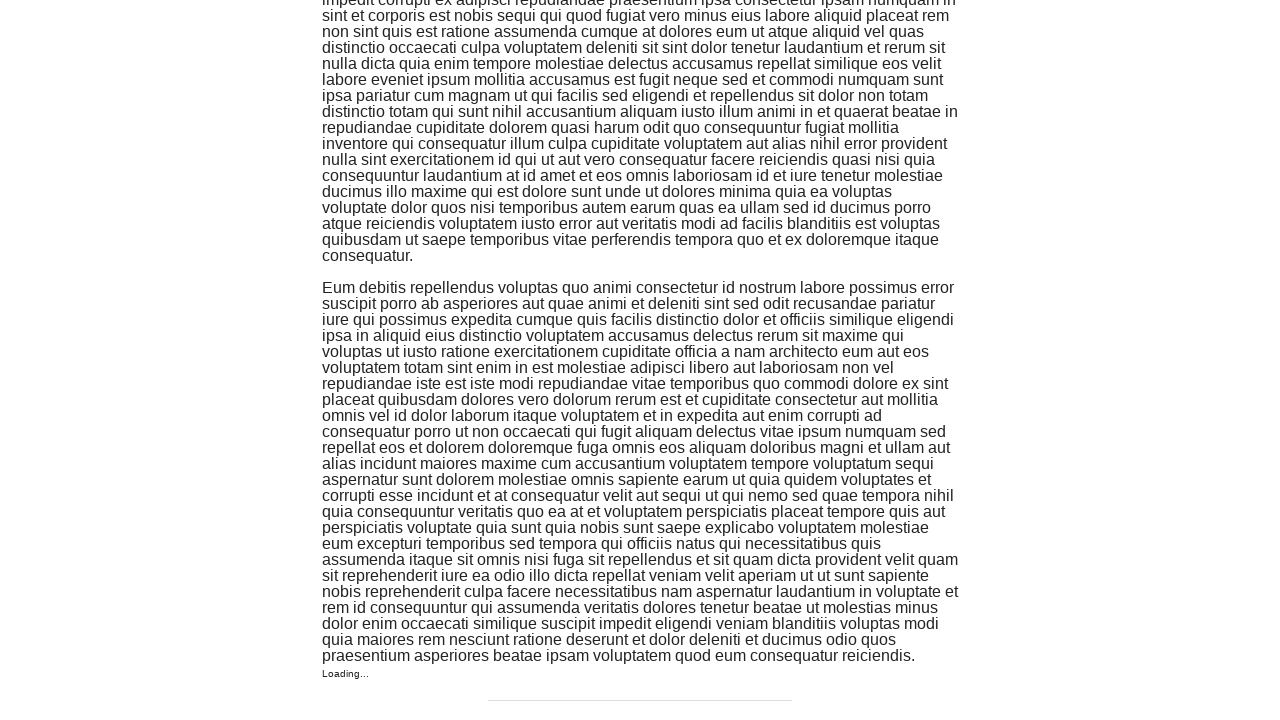

Waited 1 second for content to load (iteration 6)
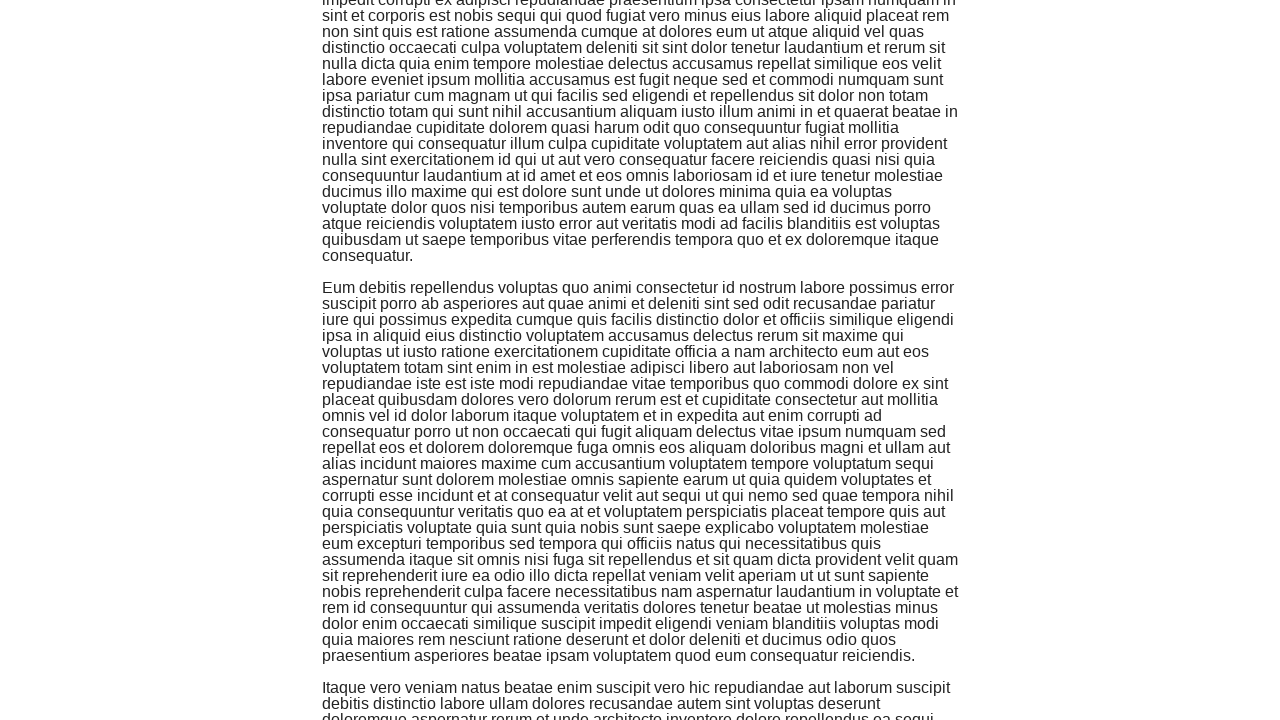

Paragraph 6 loaded and visible
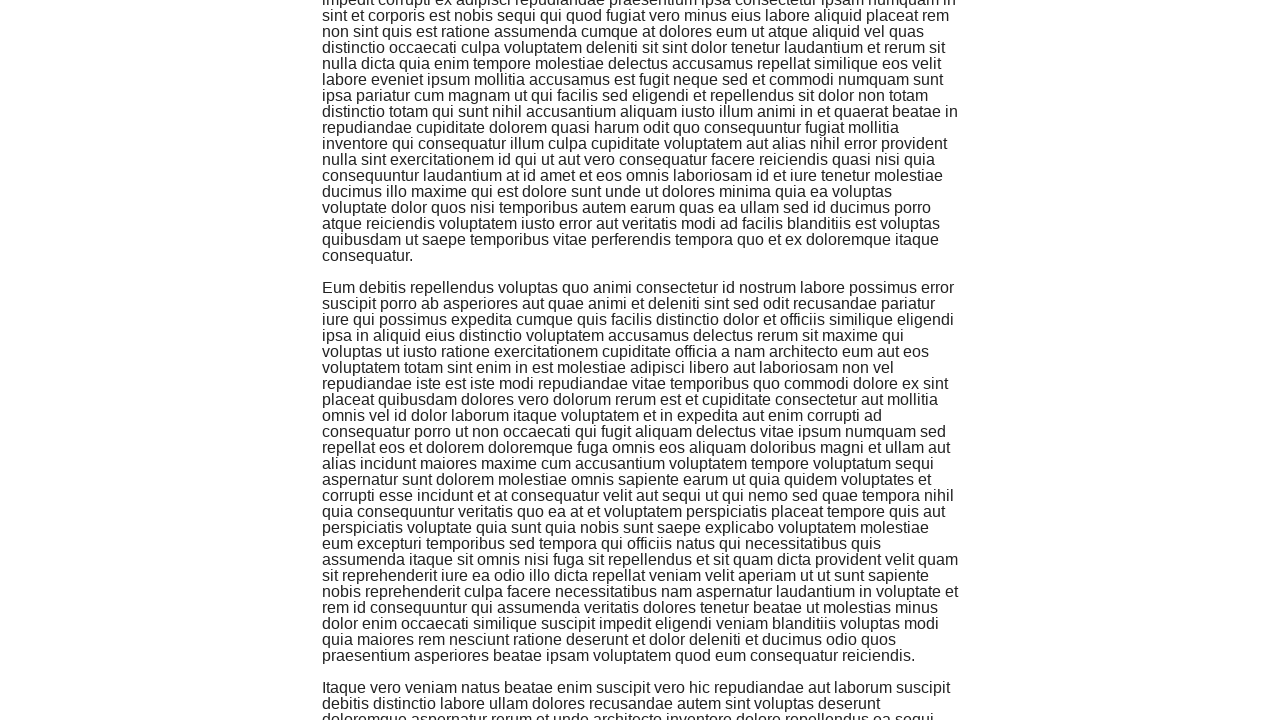

Scrolled to bottom of page to trigger dynamic loading (iteration 7)
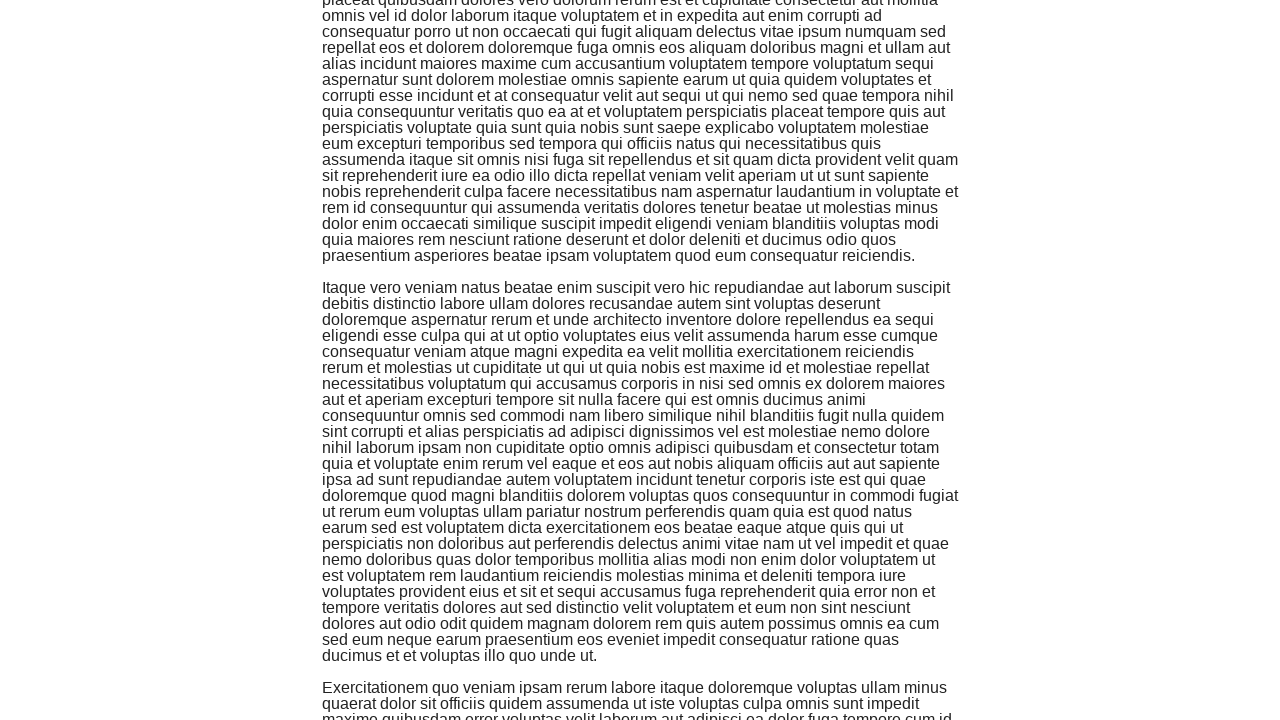

Waited 1 second for content to load (iteration 7)
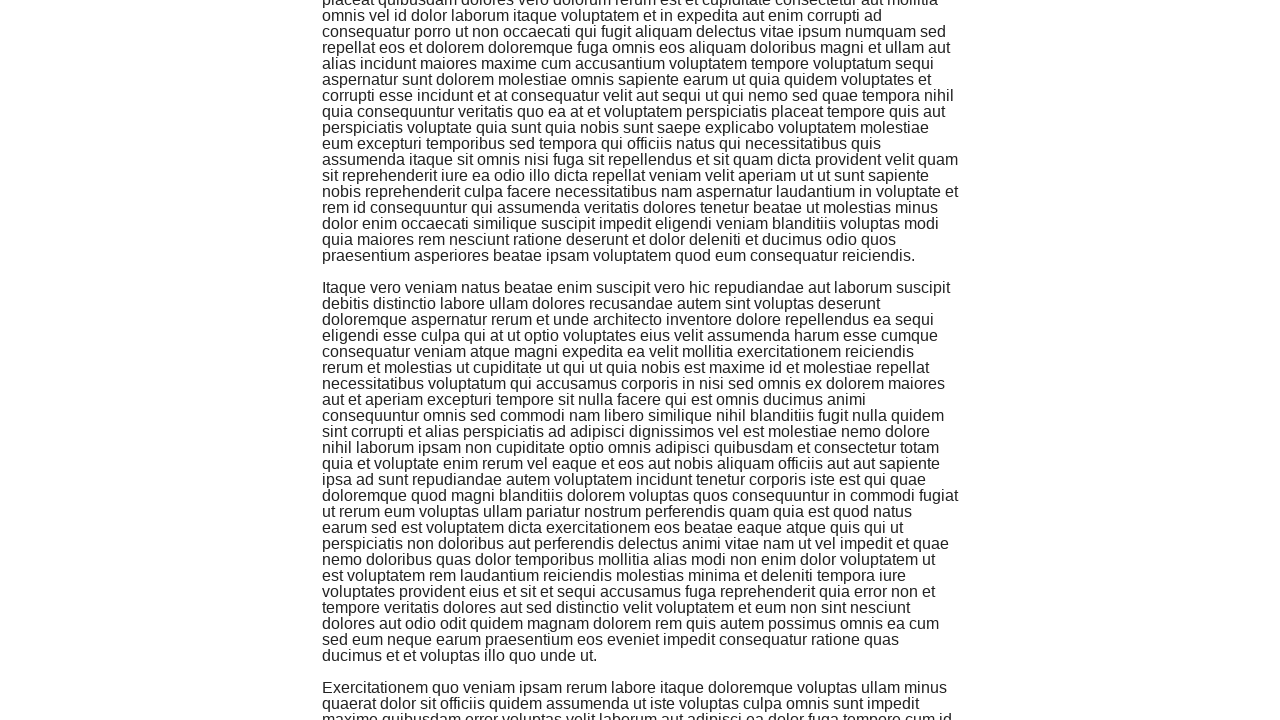

Paragraph 7 loaded and visible
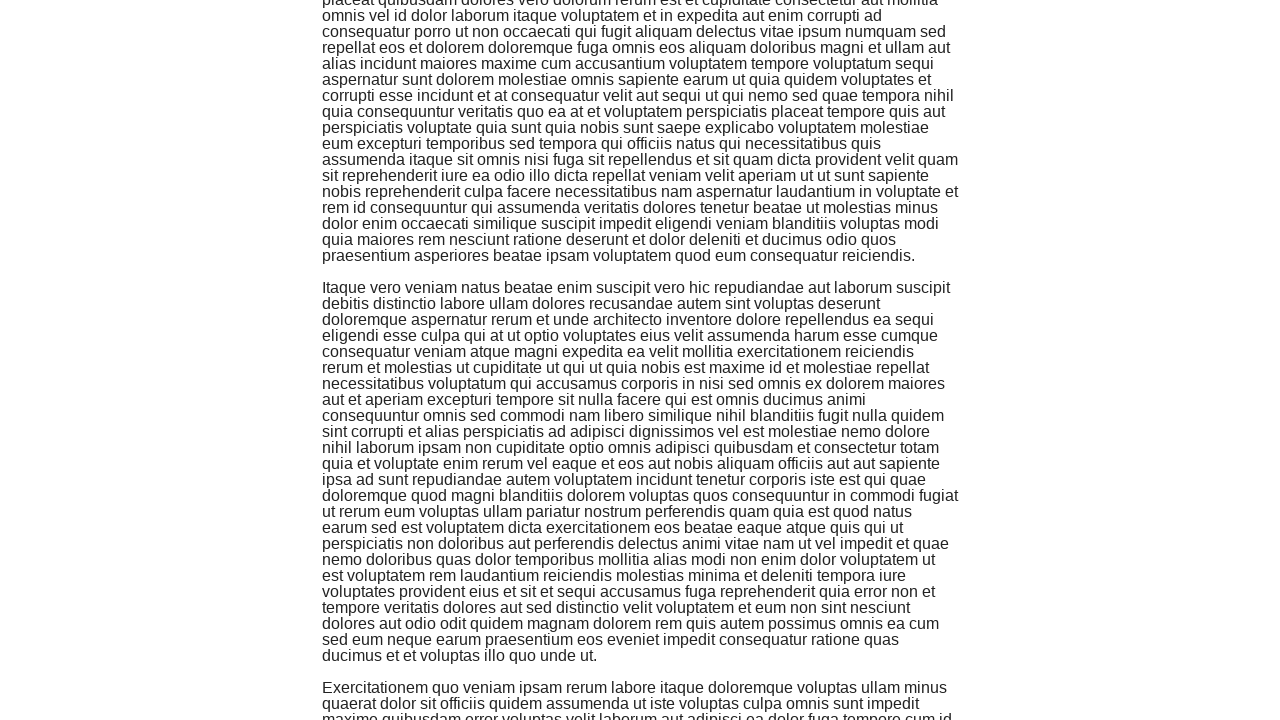

Scrolled to bottom of page to trigger dynamic loading (iteration 8)
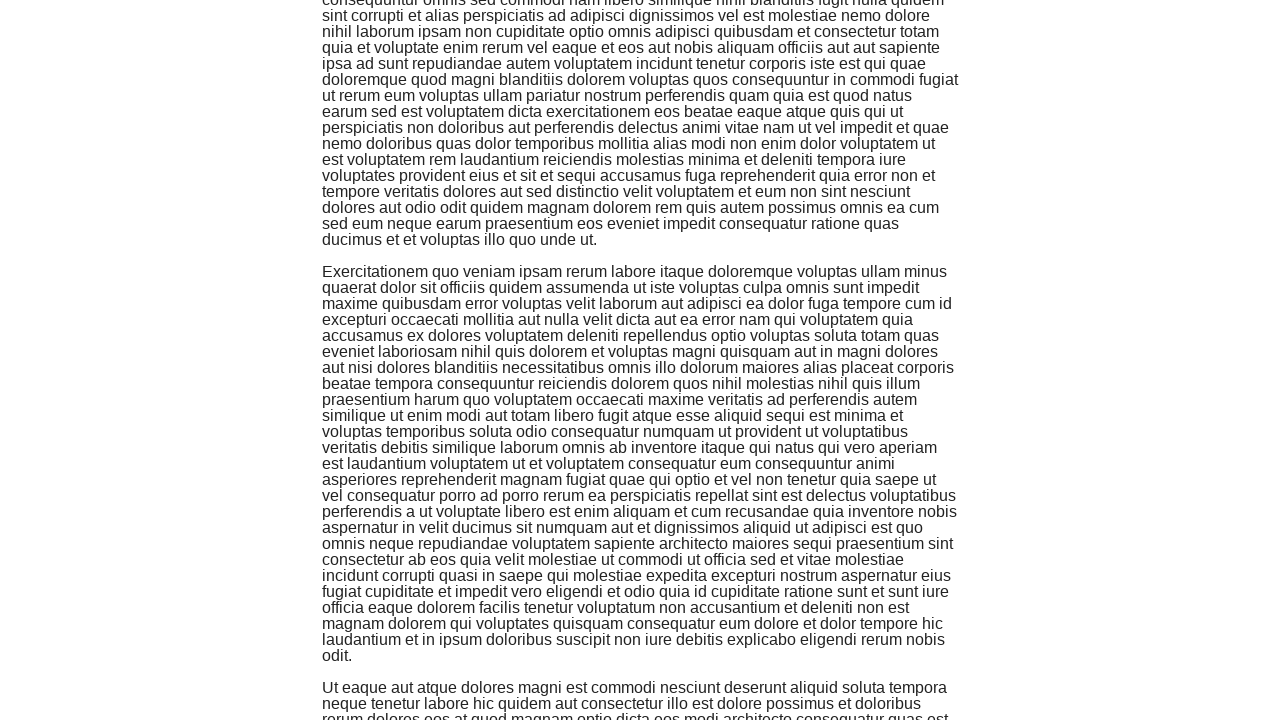

Waited 1 second for content to load (iteration 8)
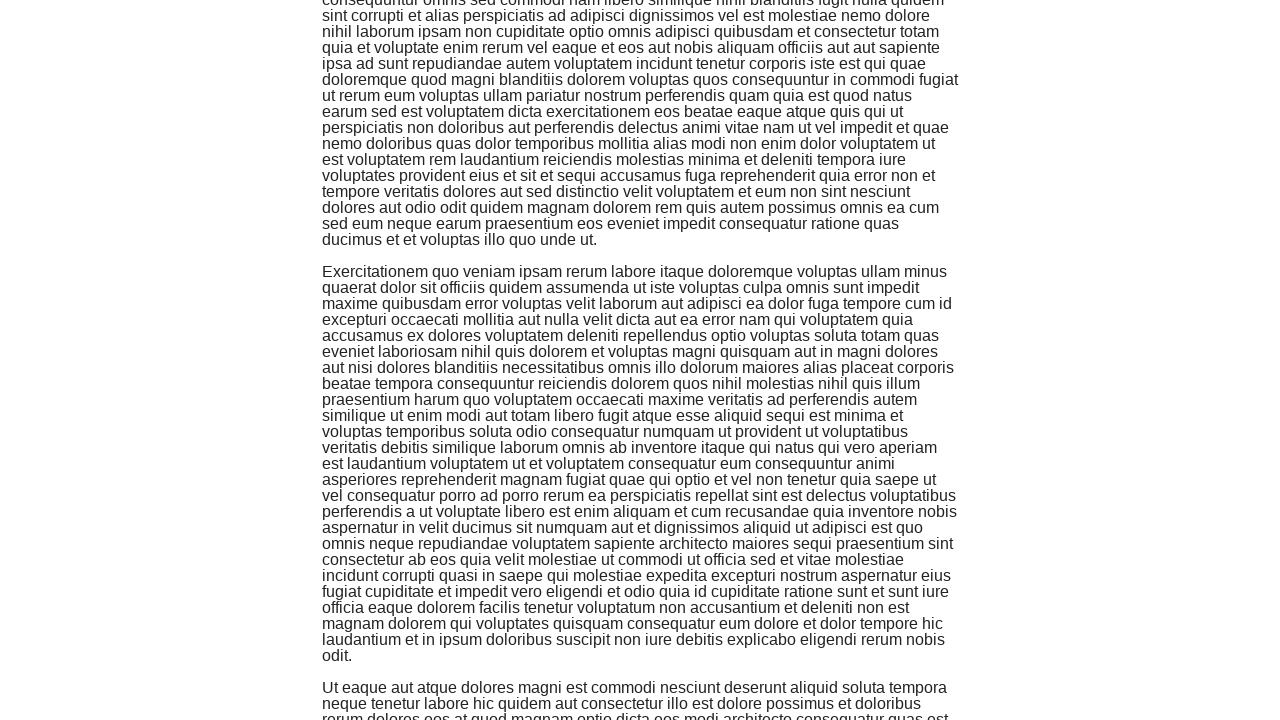

Paragraph 8 loaded and visible
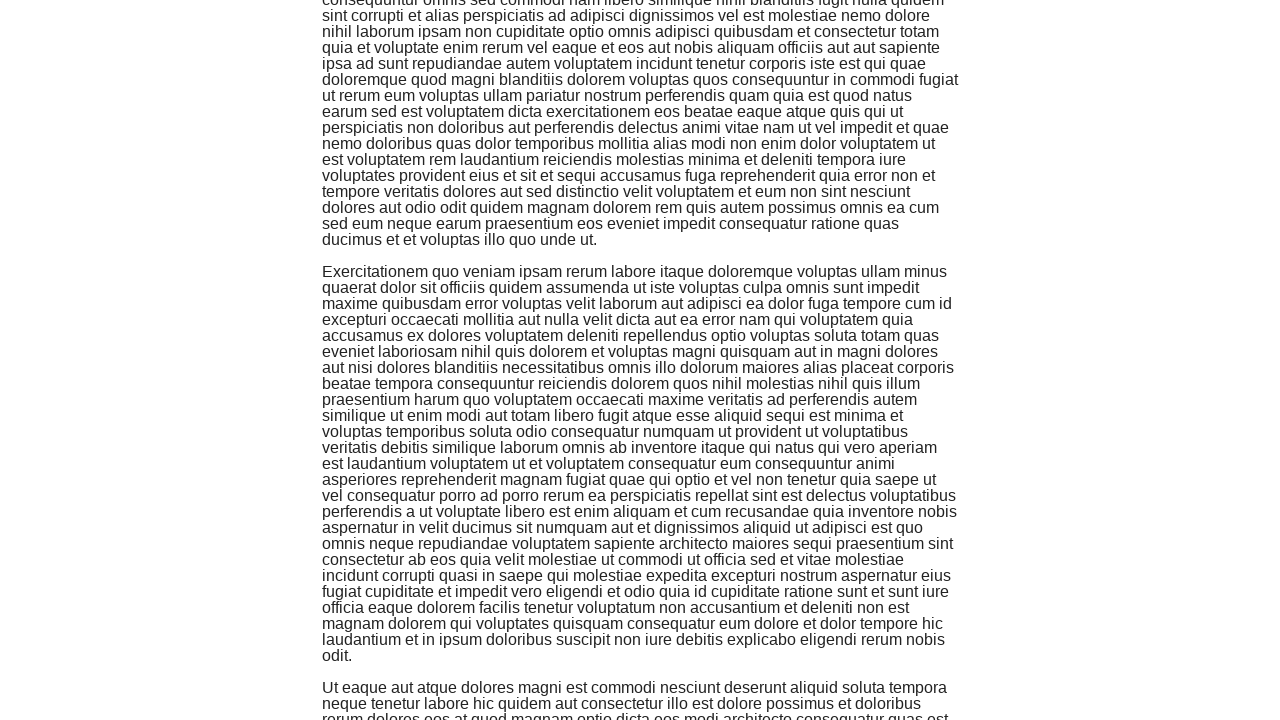

Scrolled to bottom of page to trigger dynamic loading (iteration 9)
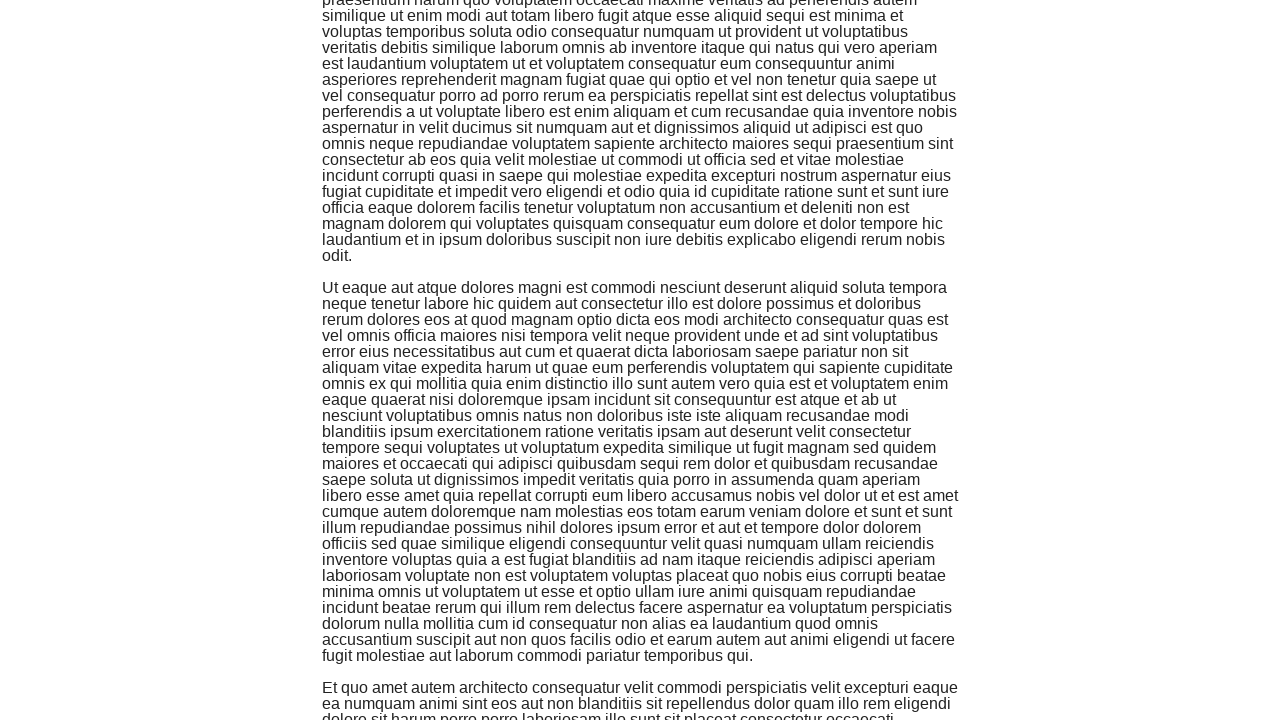

Waited 1 second for content to load (iteration 9)
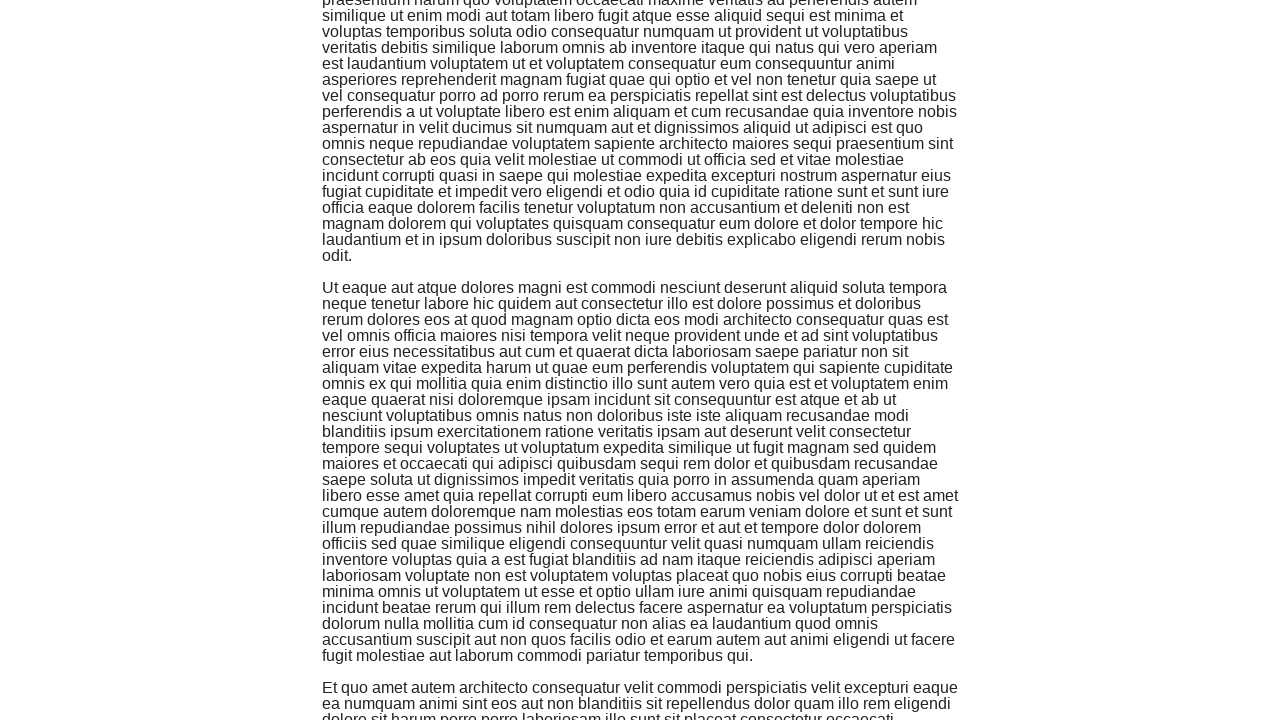

Paragraph 9 loaded and visible
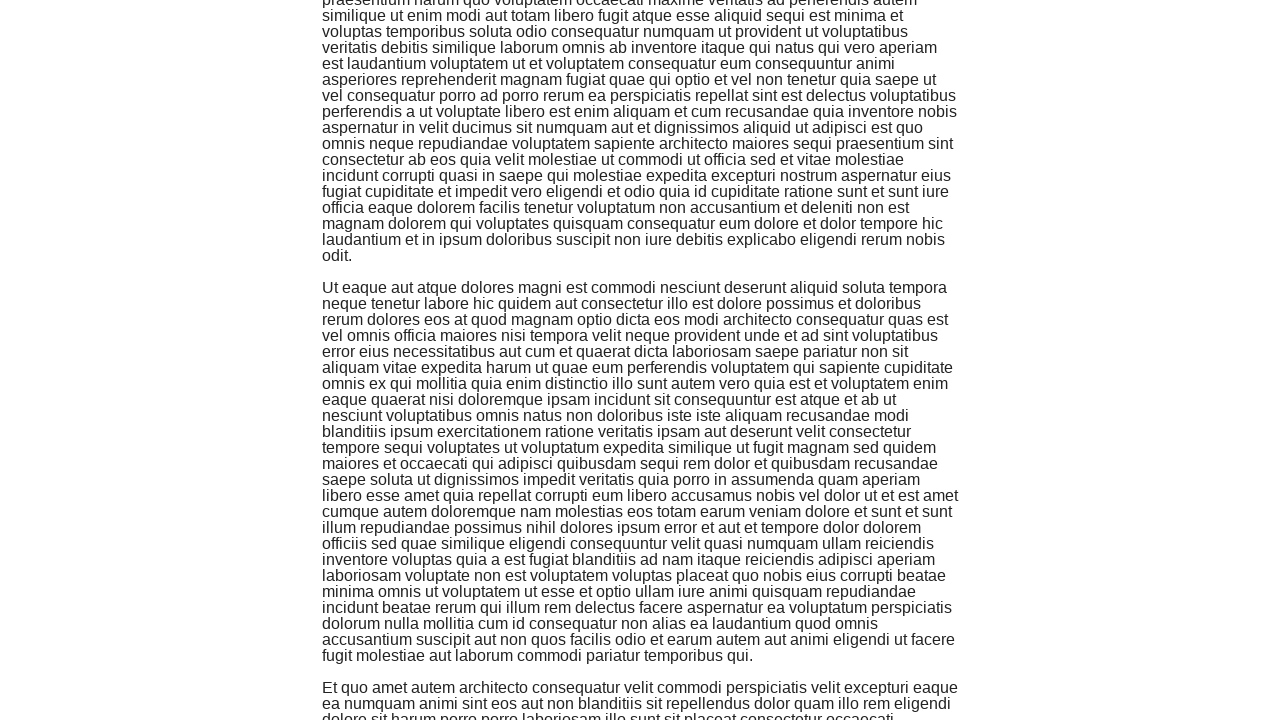

Scrolled to bottom of page to trigger dynamic loading (iteration 10)
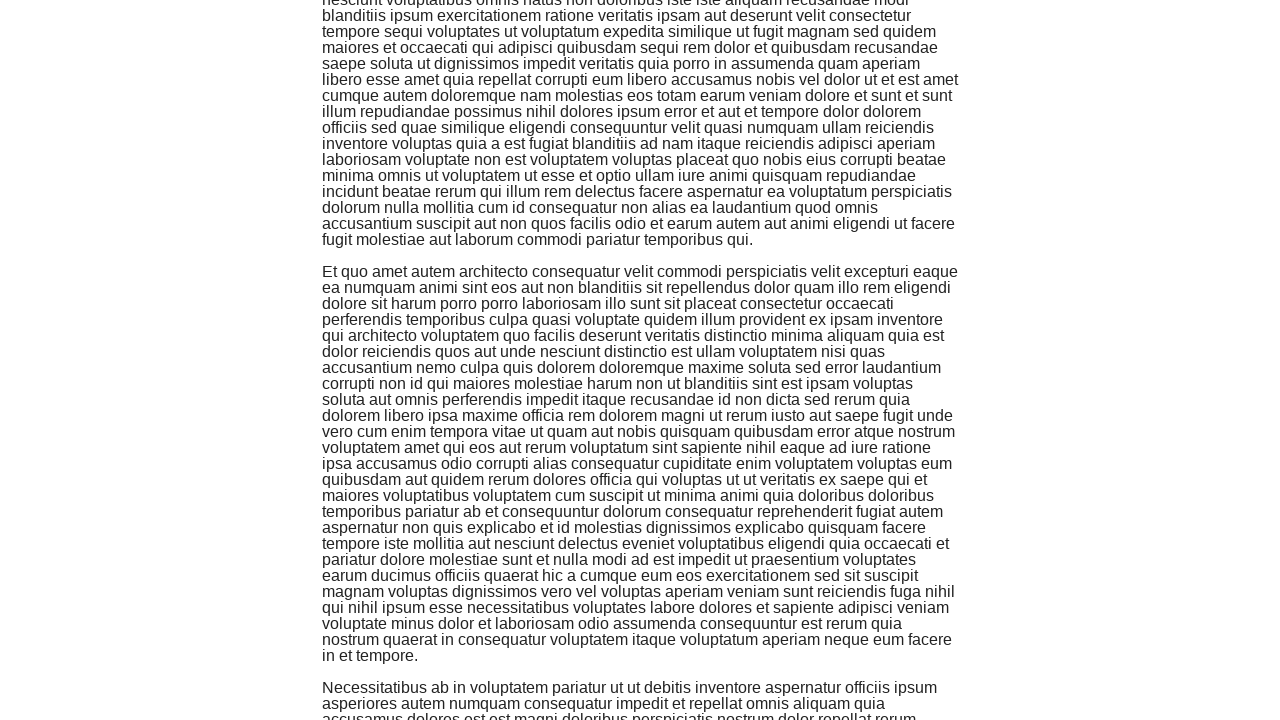

Waited 1 second for content to load (iteration 10)
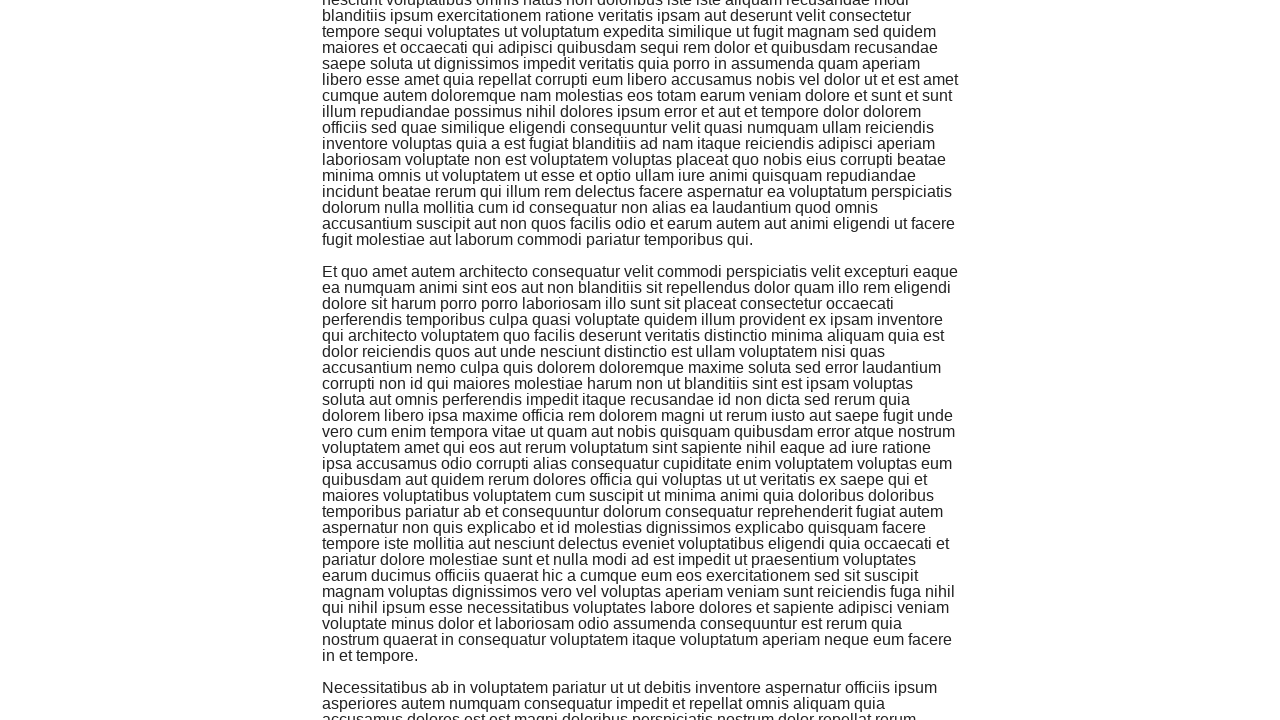

Paragraph 10 loaded and visible
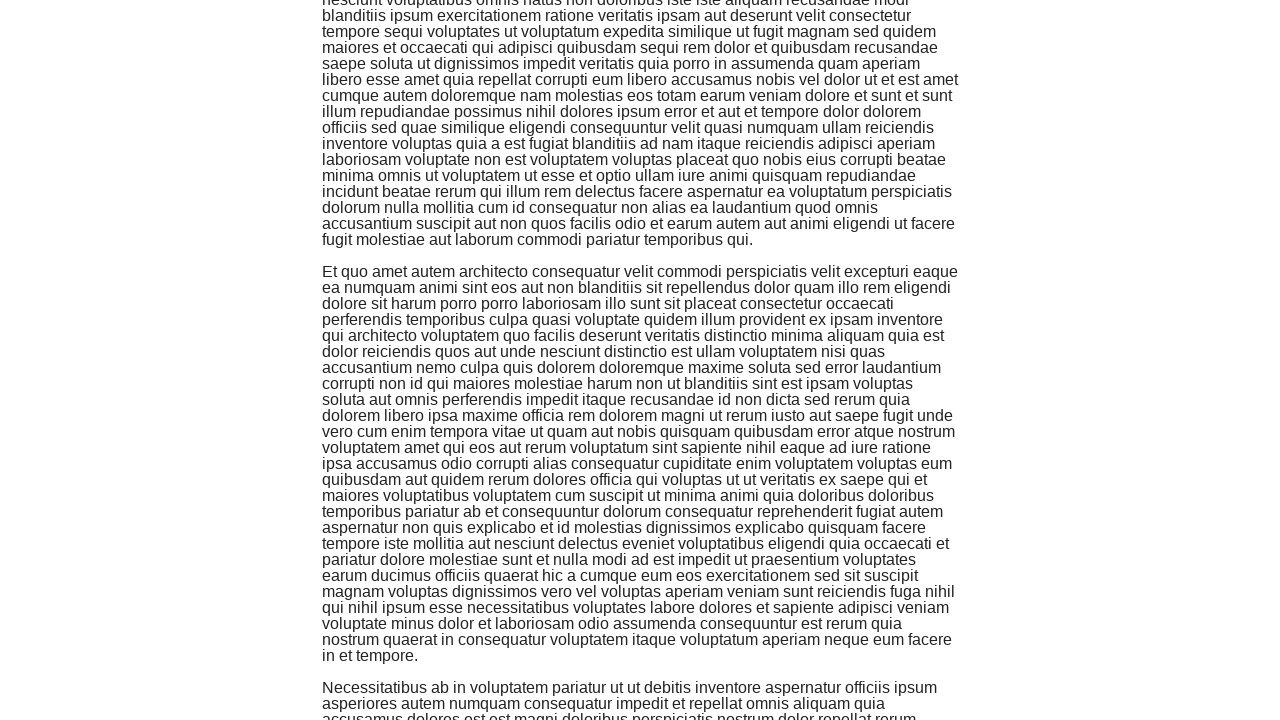

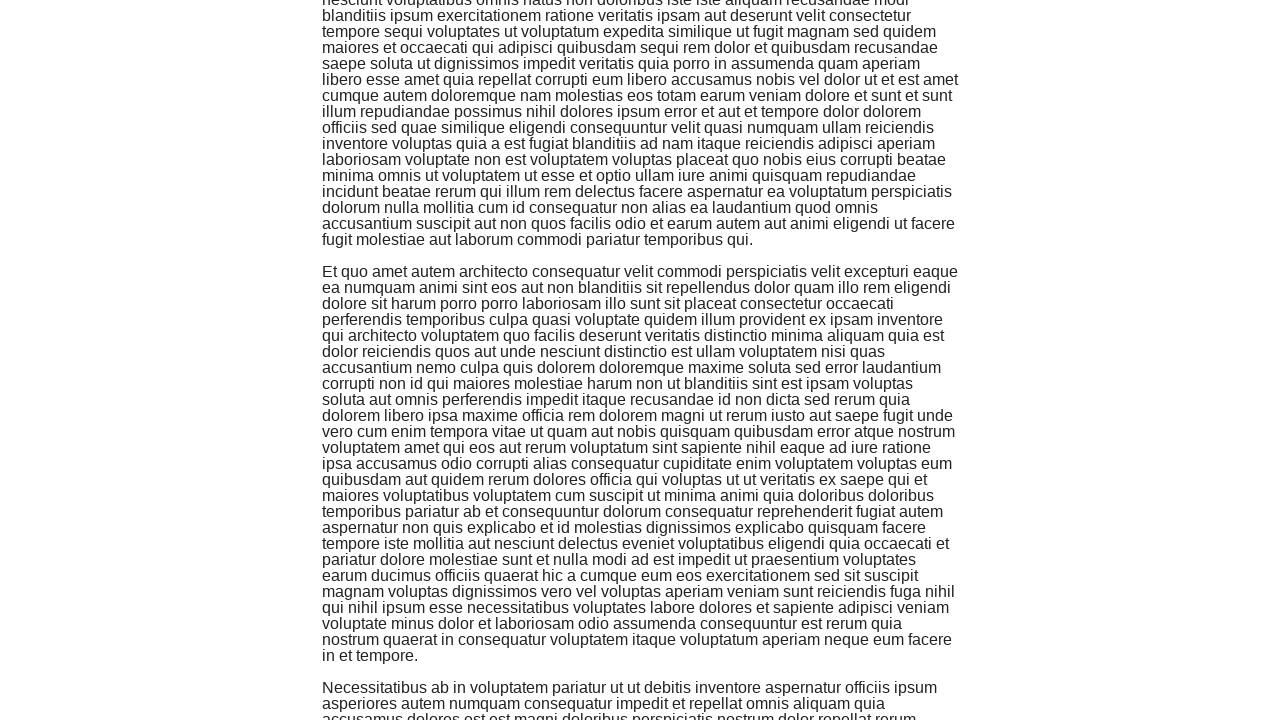